Tests mouse hover functionality by hovering over an element to reveal a menu and clicking the Top link

Starting URL: https://rahulshettyacademy.com/AutomationPractice/

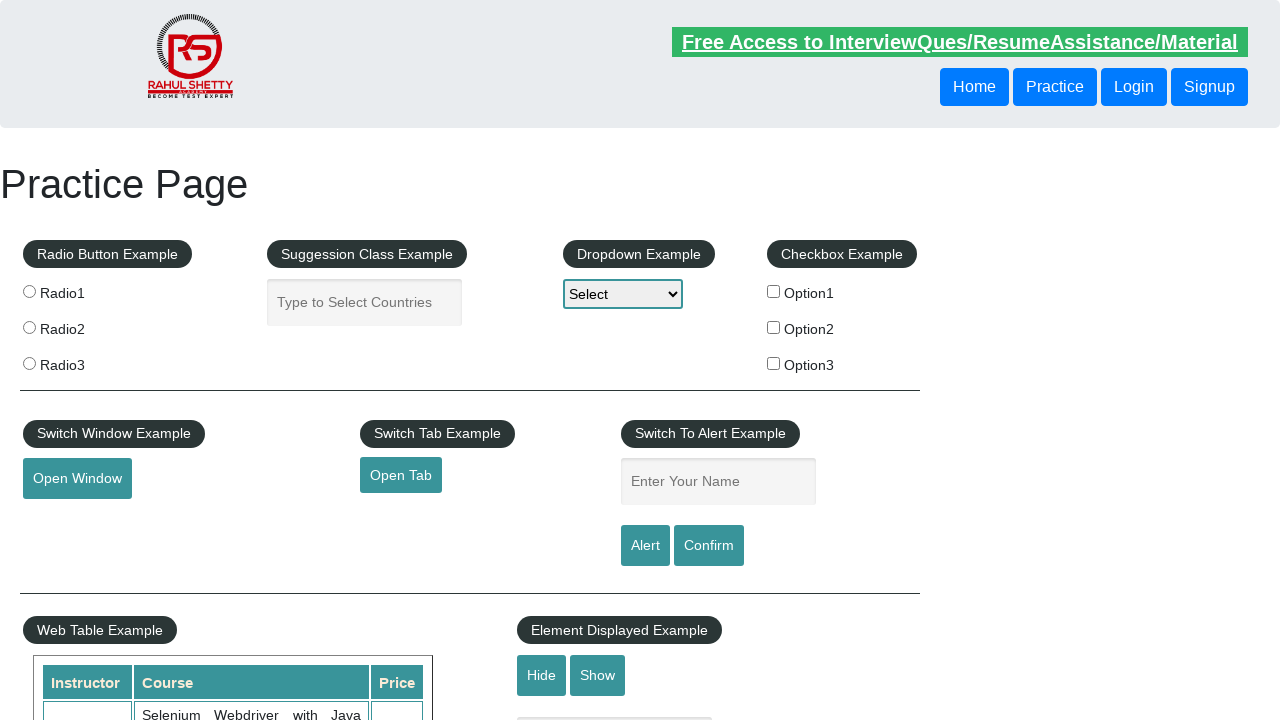

Scrolled mouse hover element into view
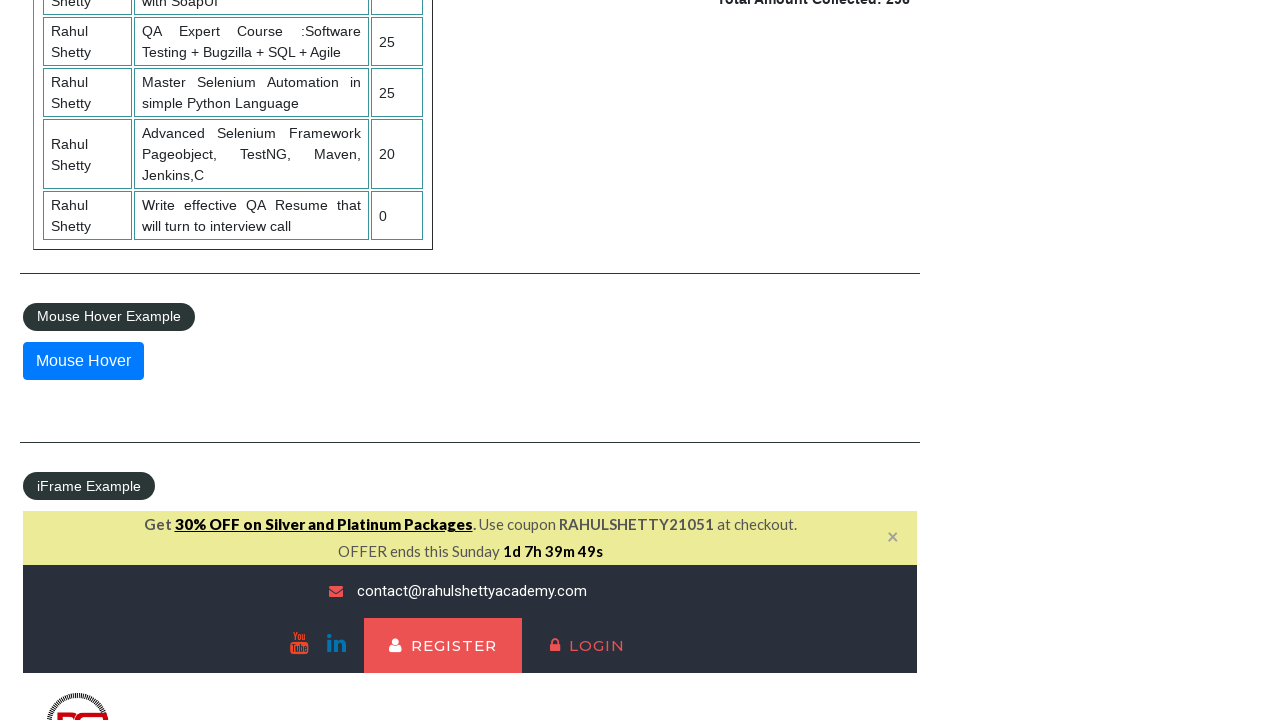

Hovered over mouse hover element to reveal menu at (83, 361) on #mousehover
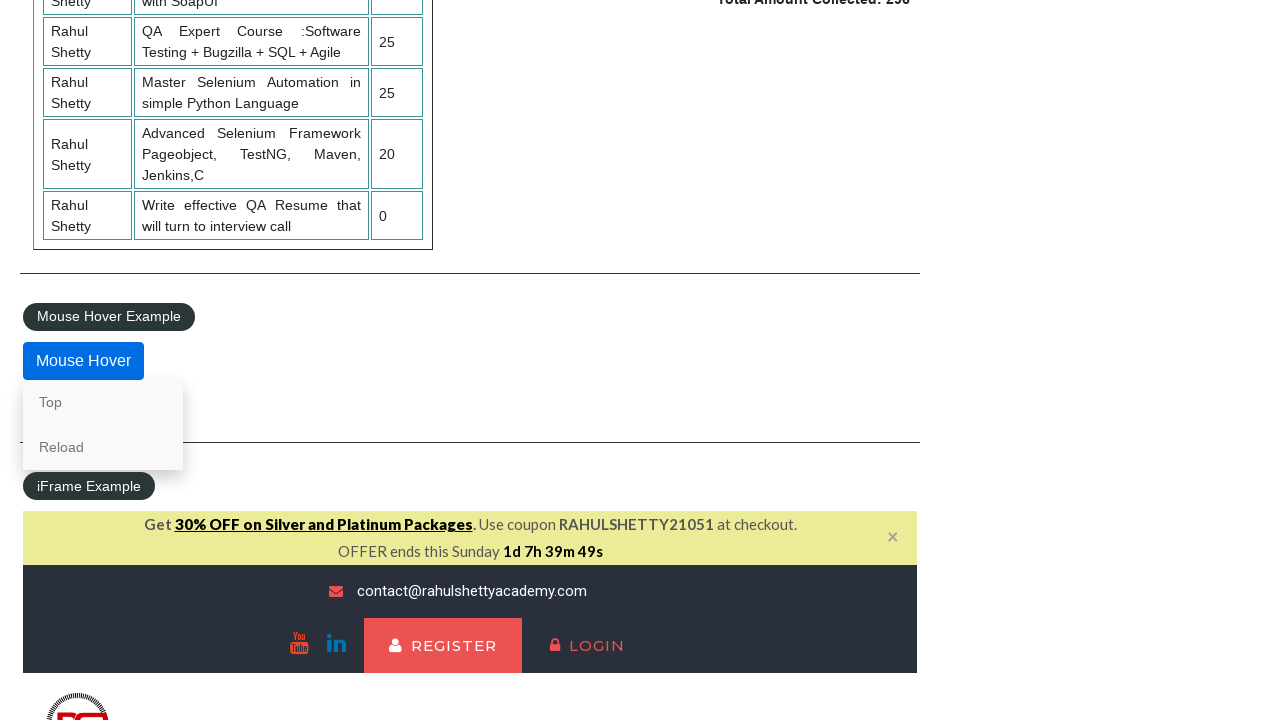

Waited 1 second for menu to appear
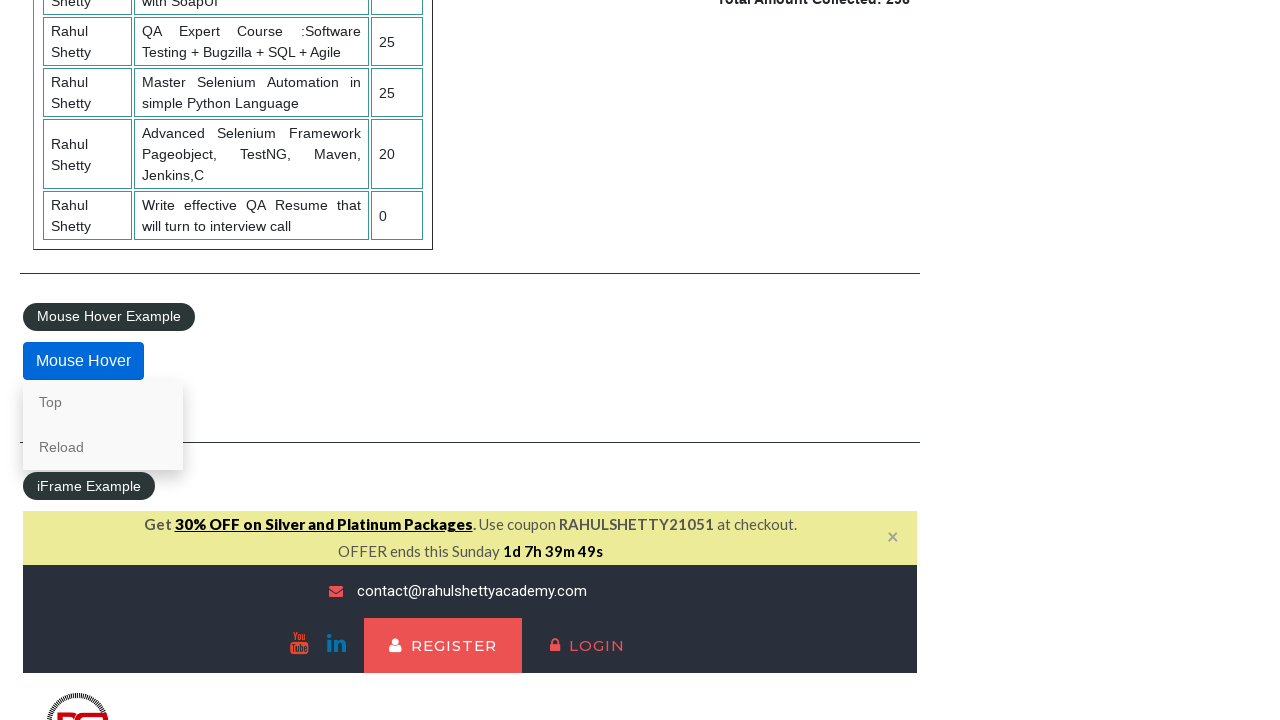

Hovered over Top link in the revealed menu at (103, 402) on xpath=//a[@href='#top']
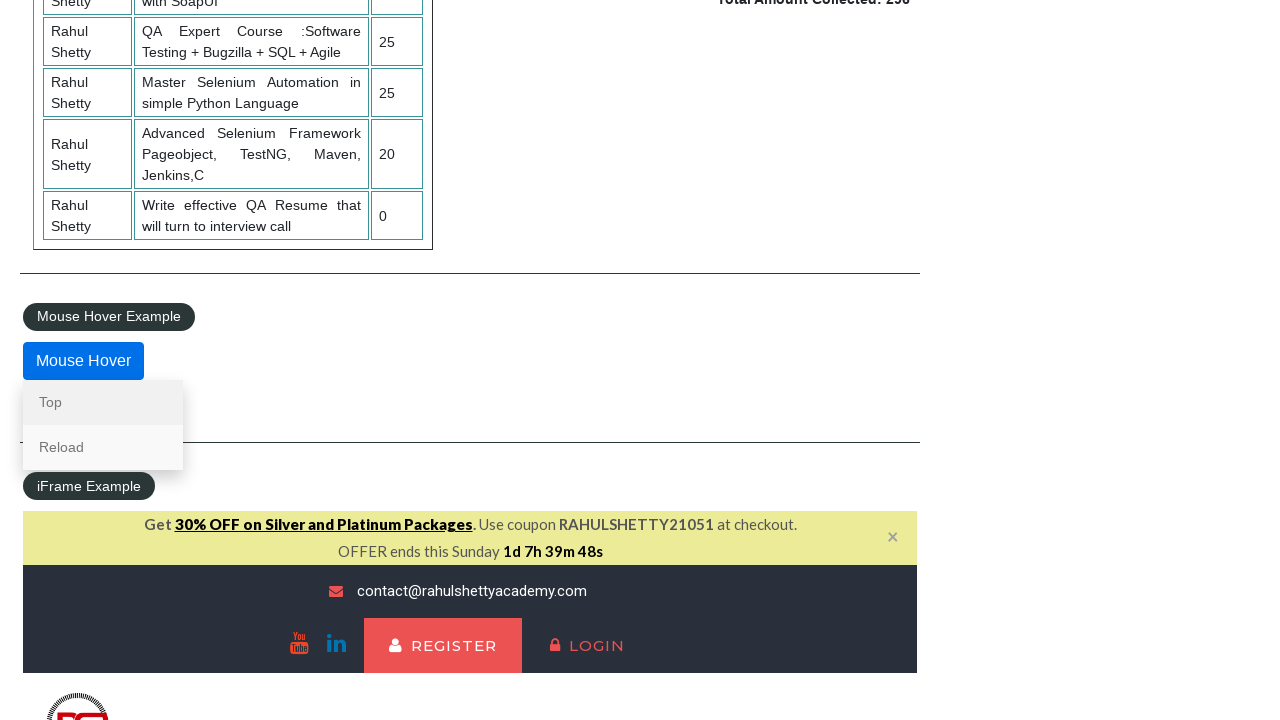

Clicked Top link to navigate to top of page at (103, 402) on xpath=//a[@href='#top']
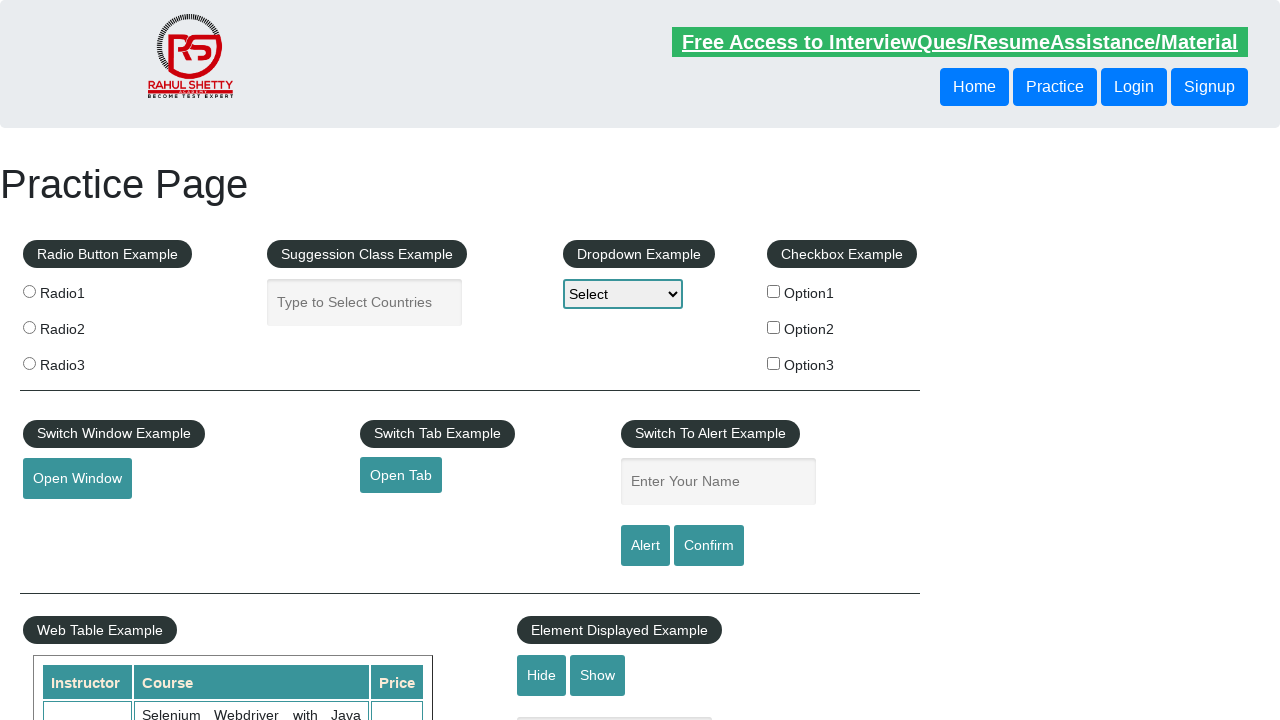

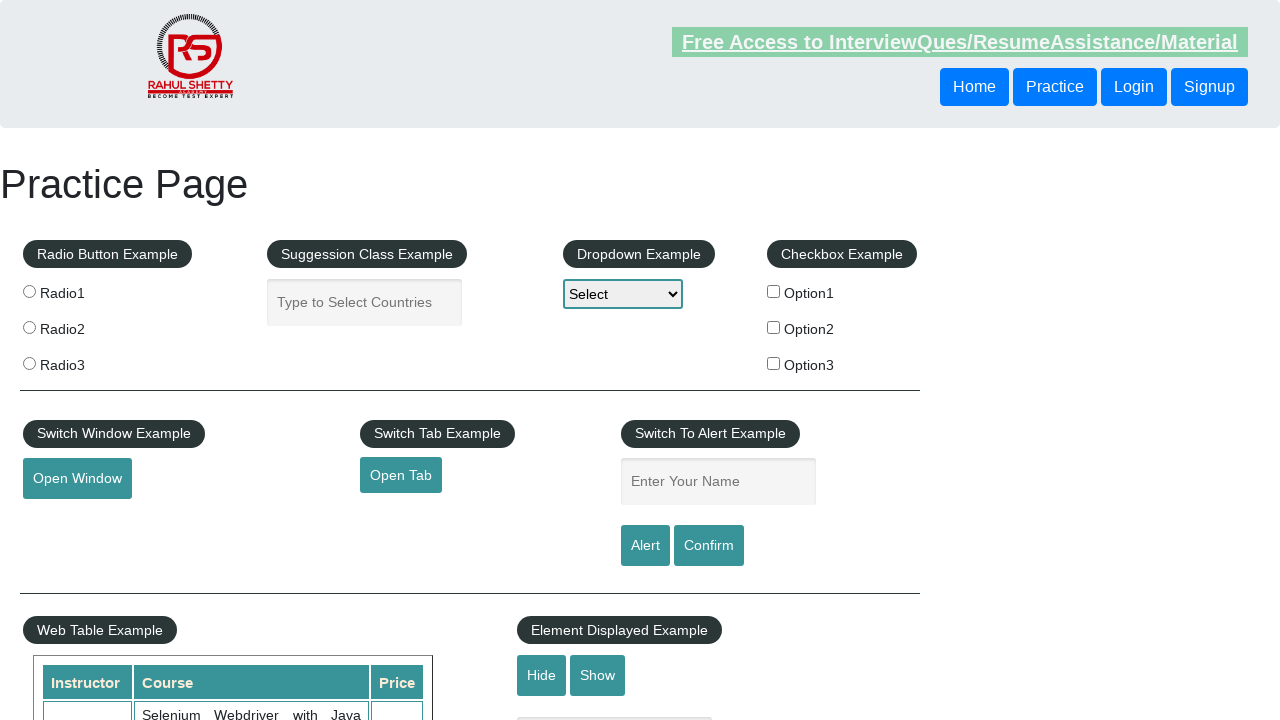